Tests radio button and checkbox automation by selecting a specific radio button value ("Ruby") and clicking a specific checkbox ("Code") from dynamically found elements

Starting URL: http://seleniumpractise.blogspot.com/2016/08/how-to-automate-radio-button-in.html

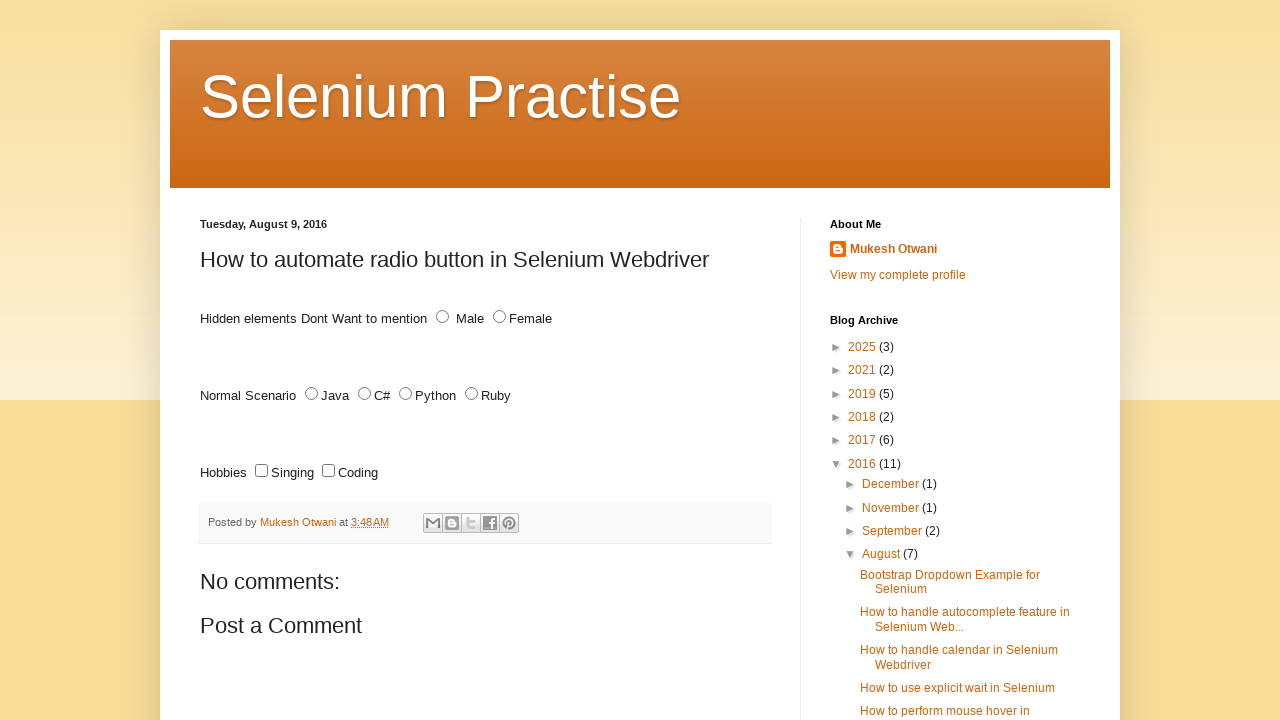

Navigated to radio button and checkbox automation test page
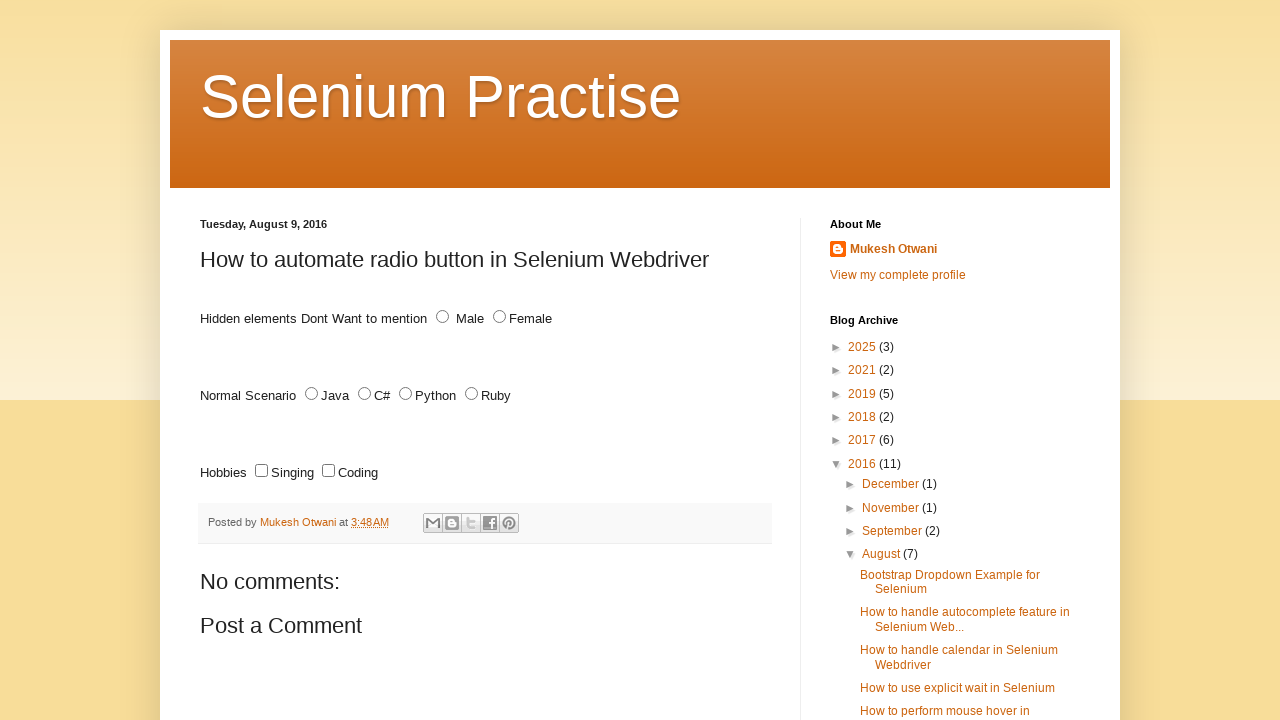

Located all radio buttons with name 'lang'
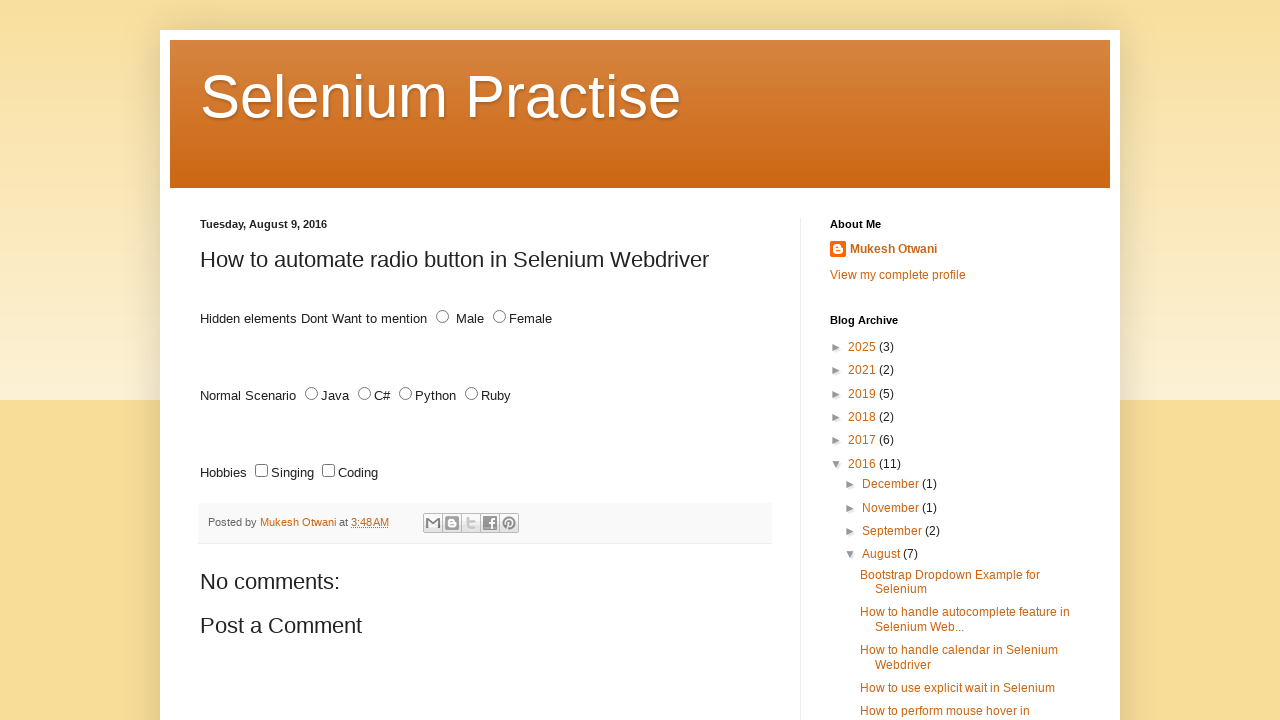

Selected 'Ruby' radio button at (472, 394) on input[name='lang'][type='radio'] >> nth=3
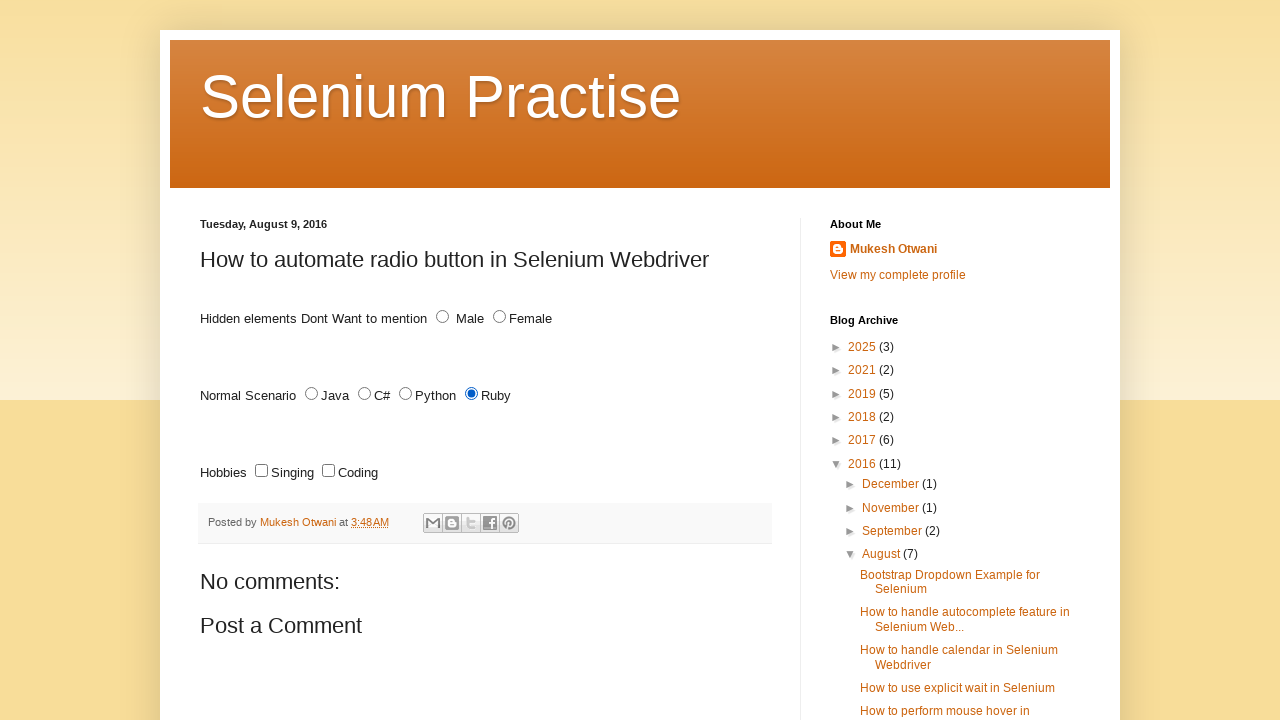

Located all checkboxes with name 'lang'
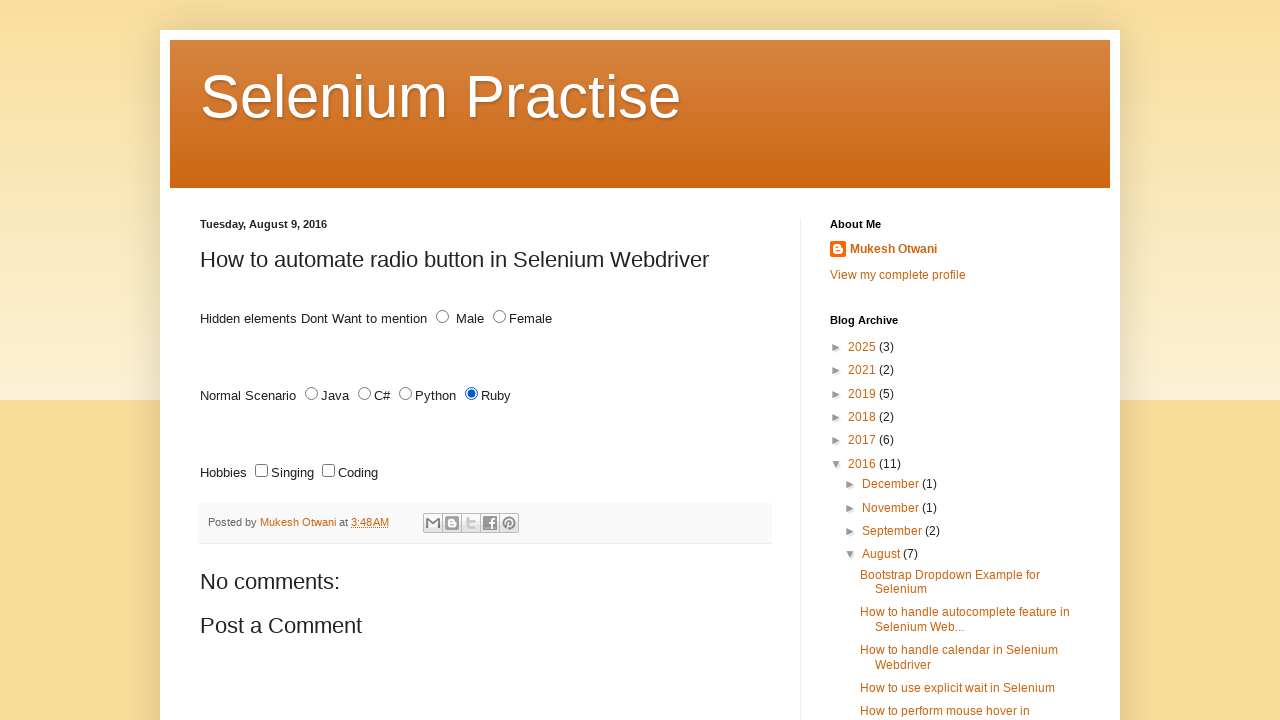

Clicked checkbox with id 'Code' at (328, 471) on input[name='lang'][type='checkbox'] >> nth=1
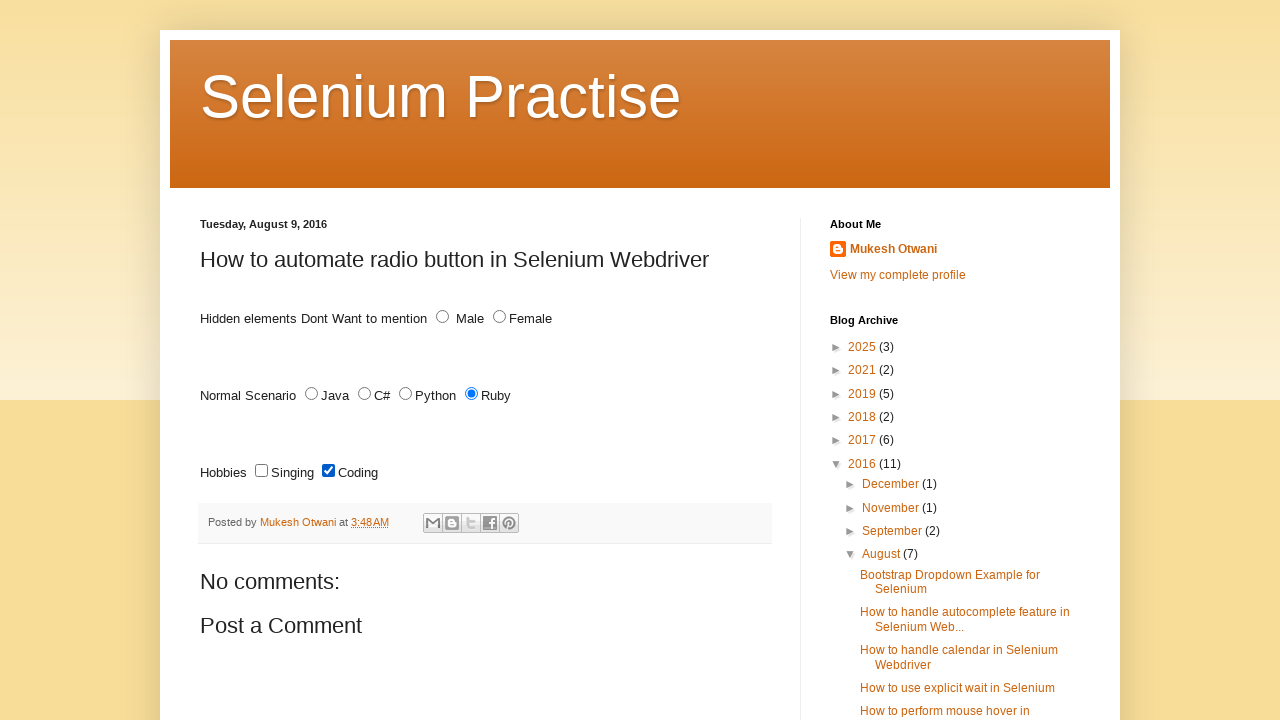

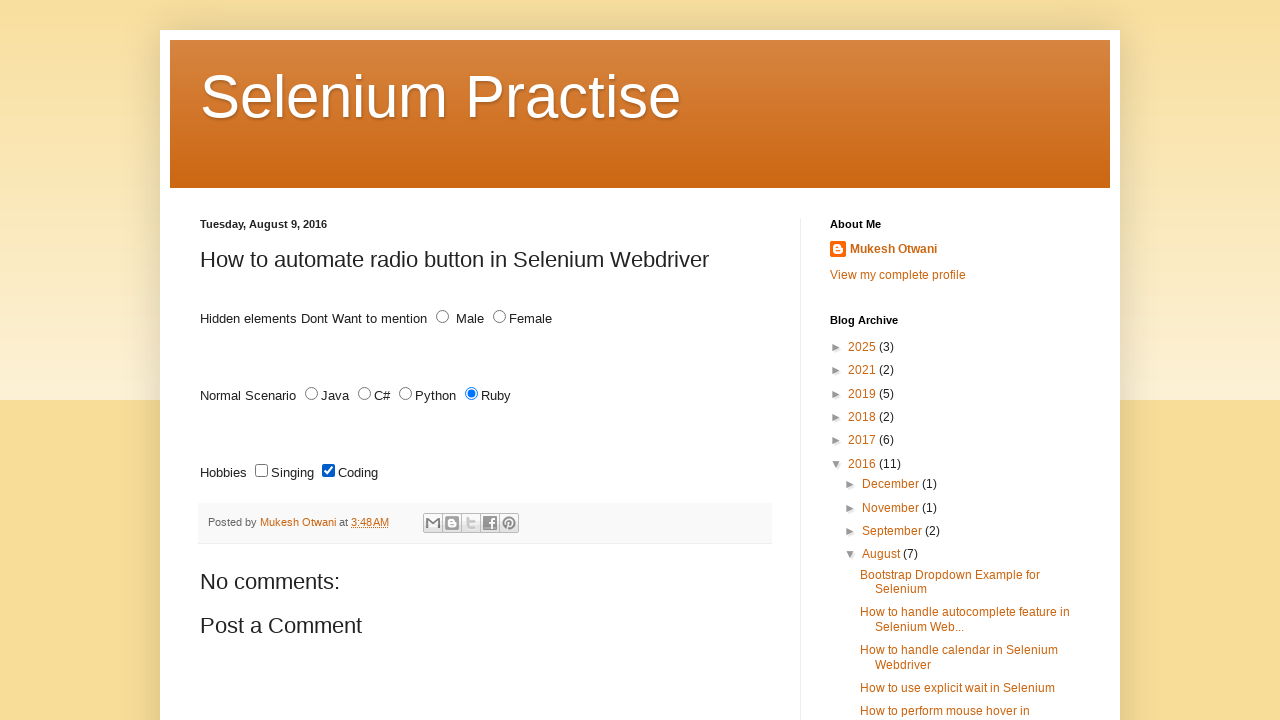